Tests dynamic loading functionality by clicking a button to trigger loading, waiting for the loading indicator to disappear, and verifying the final content is displayed

Starting URL: http://the-internet.herokuapp.com/dynamic_loading/1

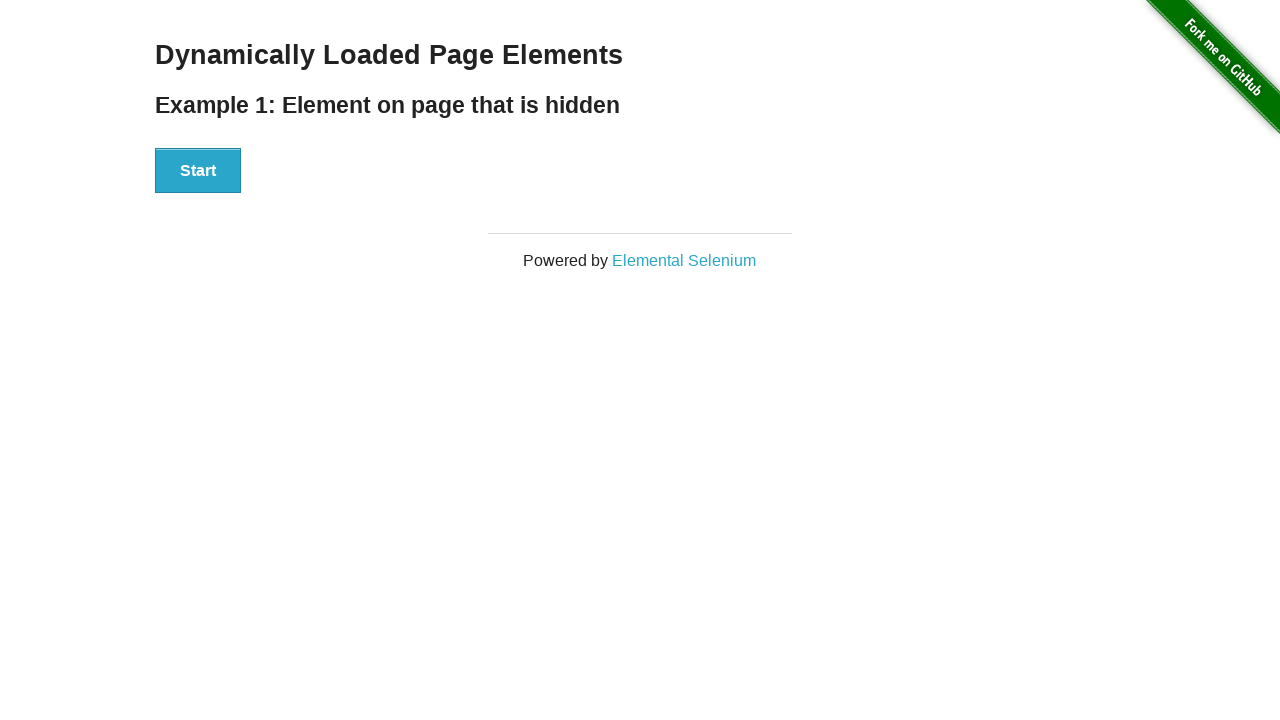

Clicked start button to trigger dynamic loading at (198, 171) on button
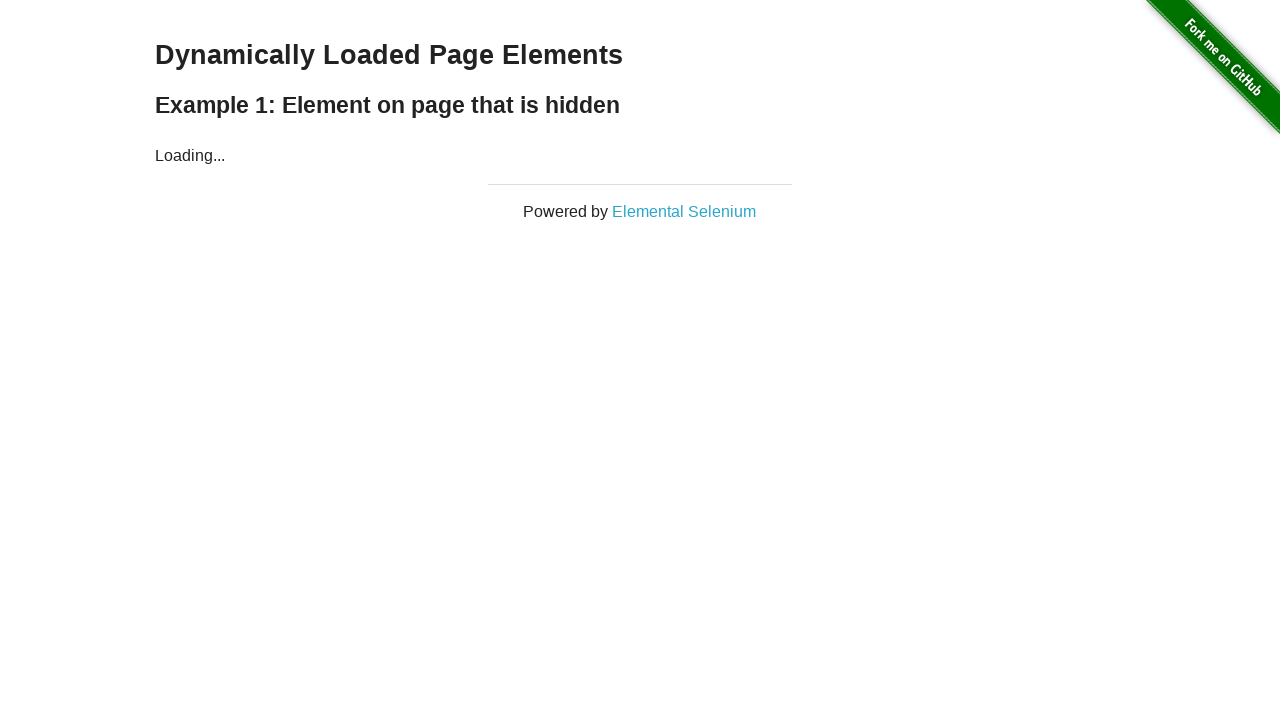

Loading indicator appeared
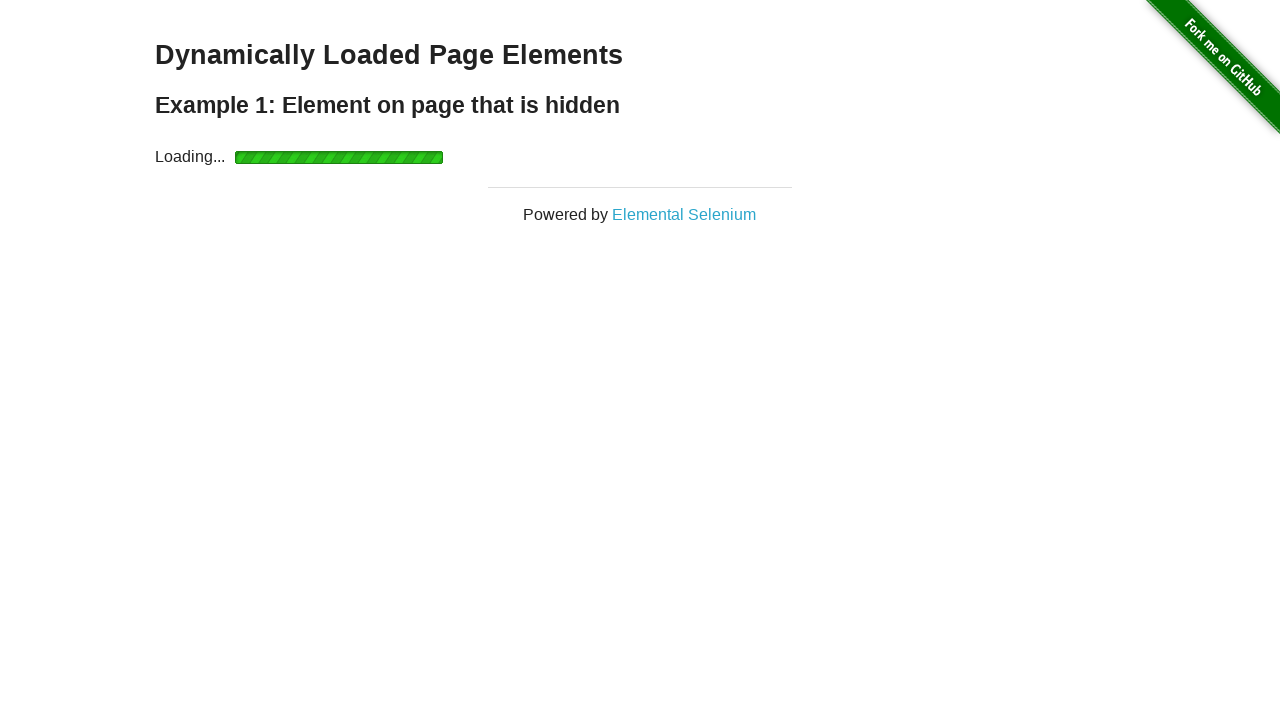

Loading indicator disappeared - content finished loading
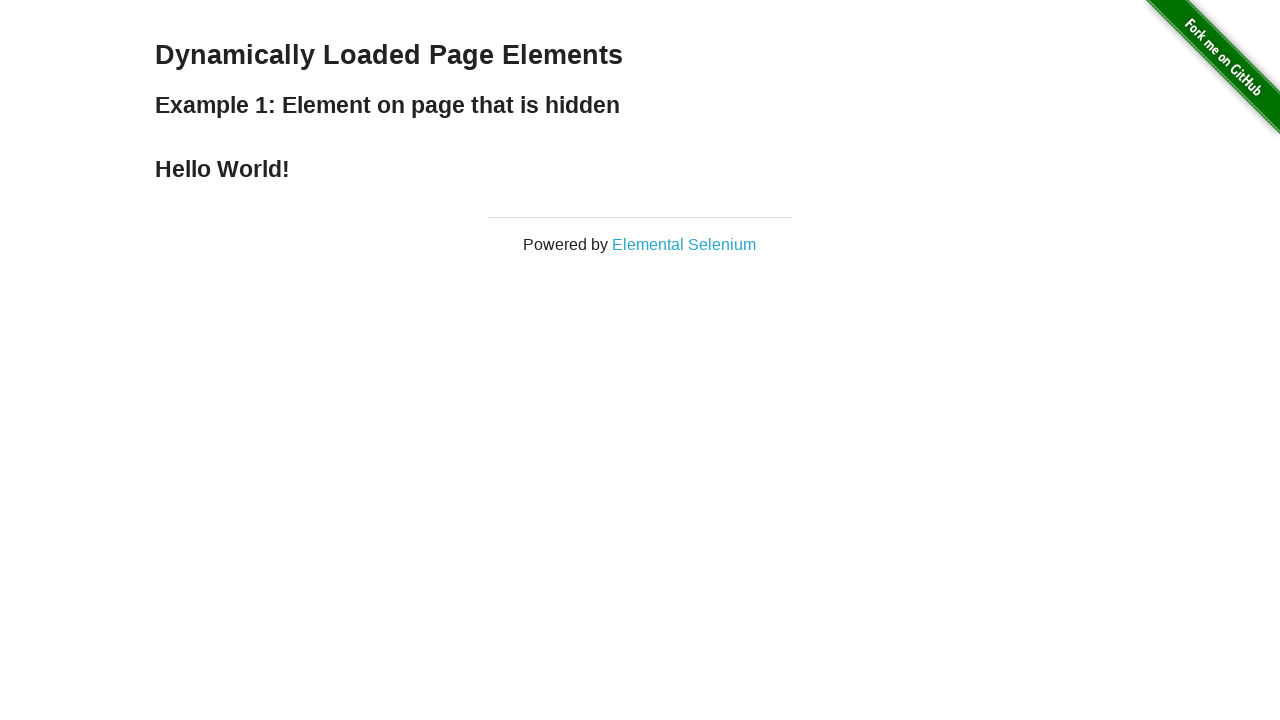

Finish message displayed - dynamic loading test completed successfully
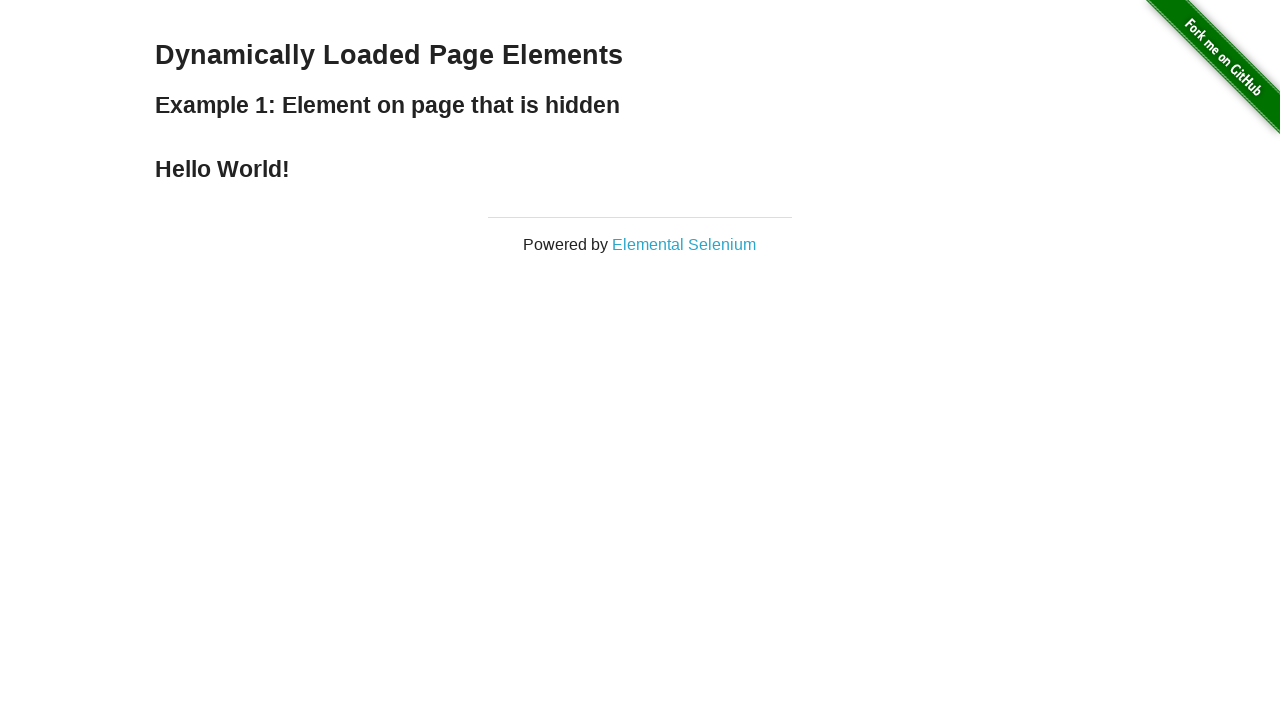

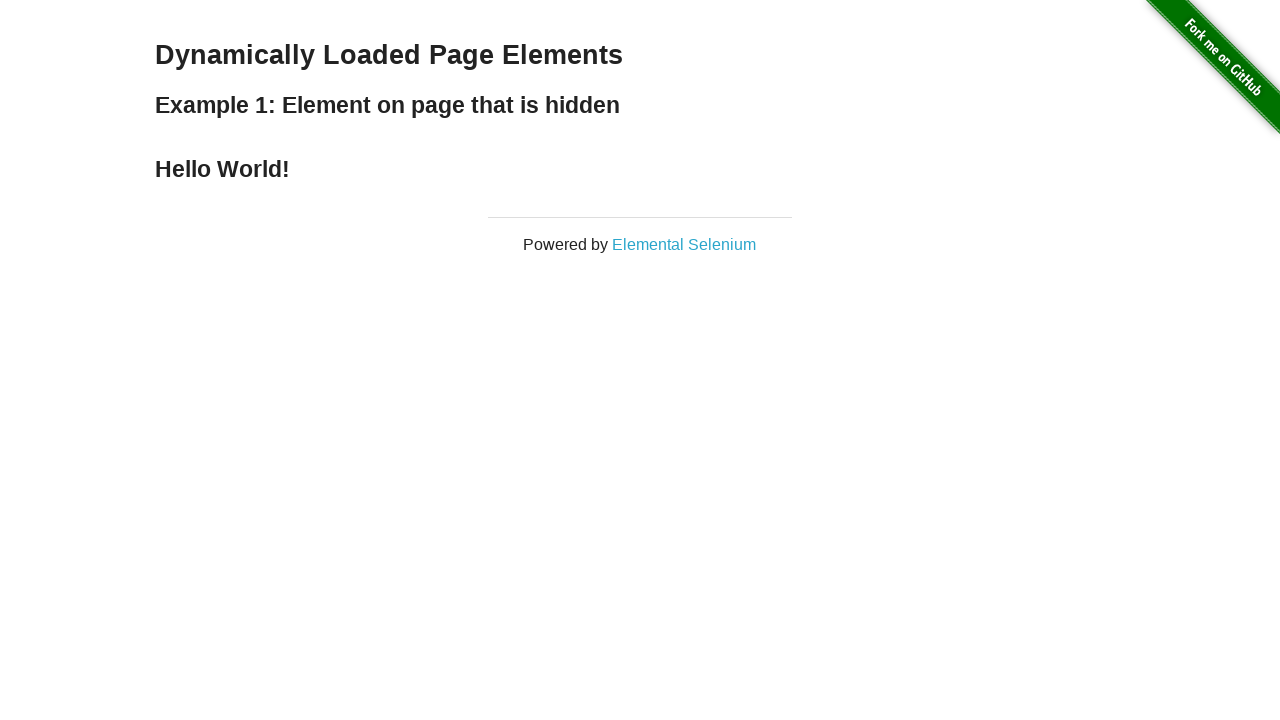